Navigates to W3Schools HTML tables tutorial page and verifies that the customers example table is present with rows containing data.

Starting URL: https://www.w3schools.com/html/html_tables.asp

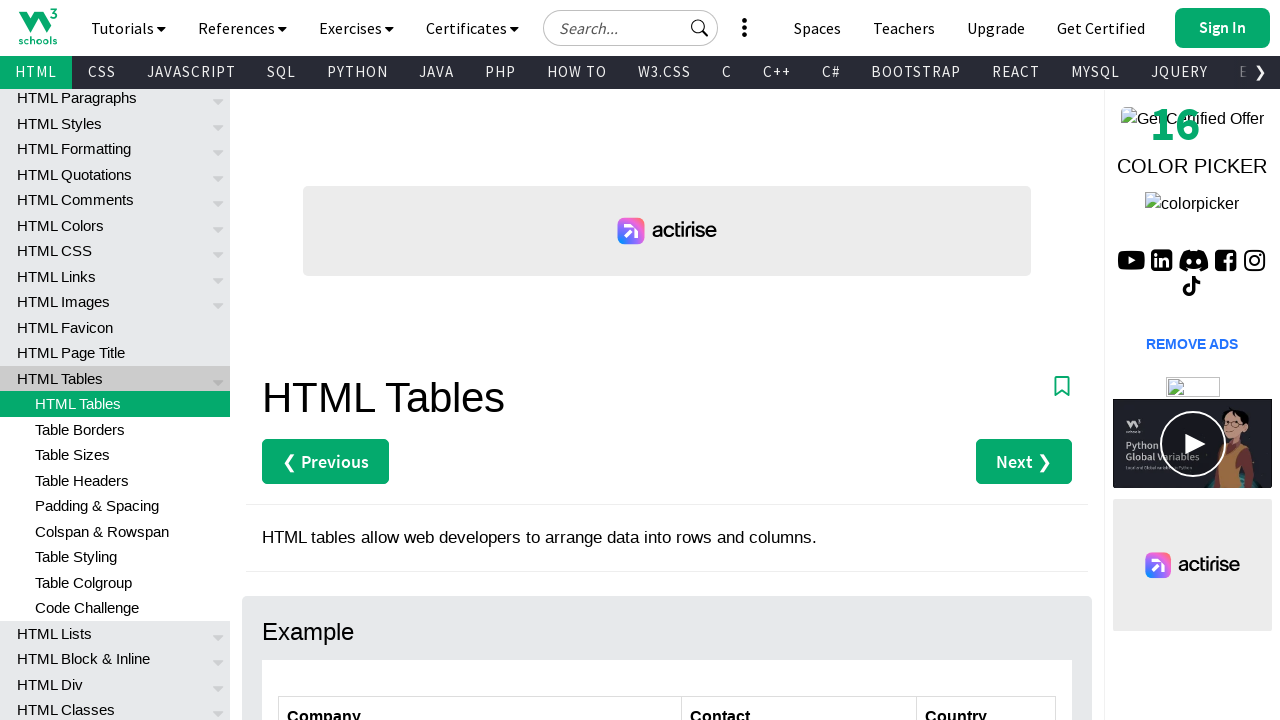

Navigated to W3Schools HTML tables tutorial page
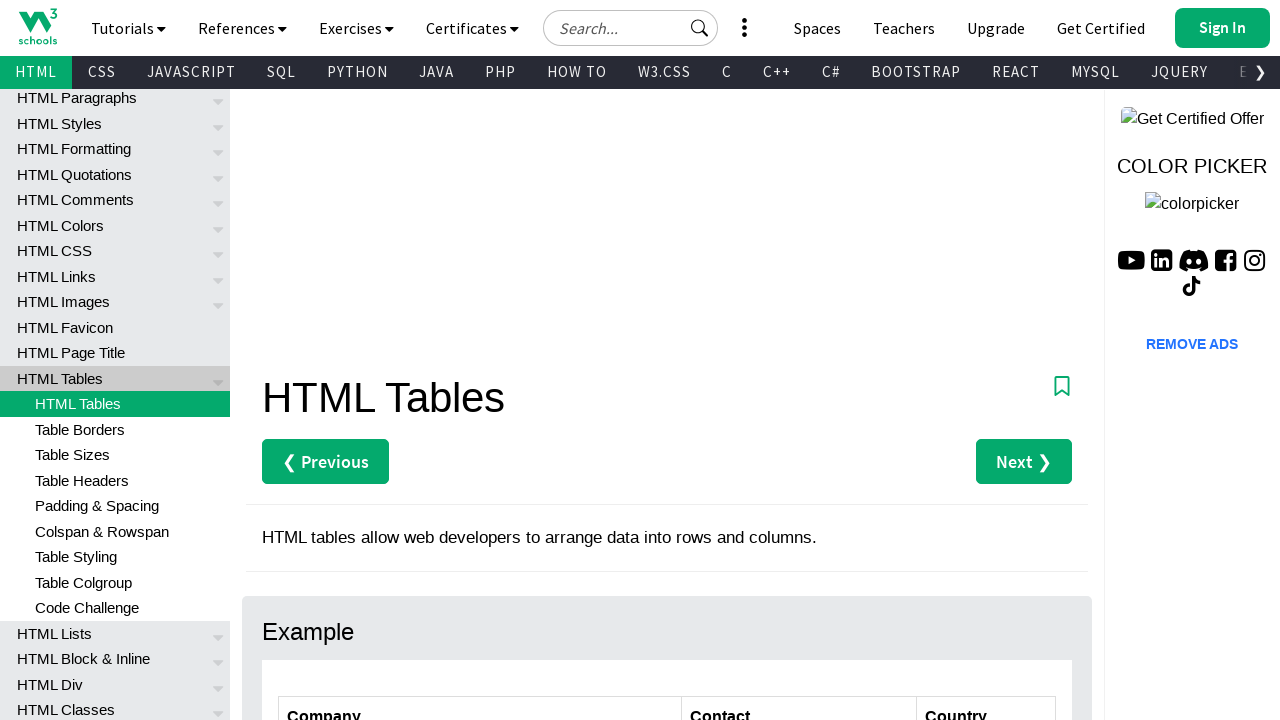

Customers table became visible
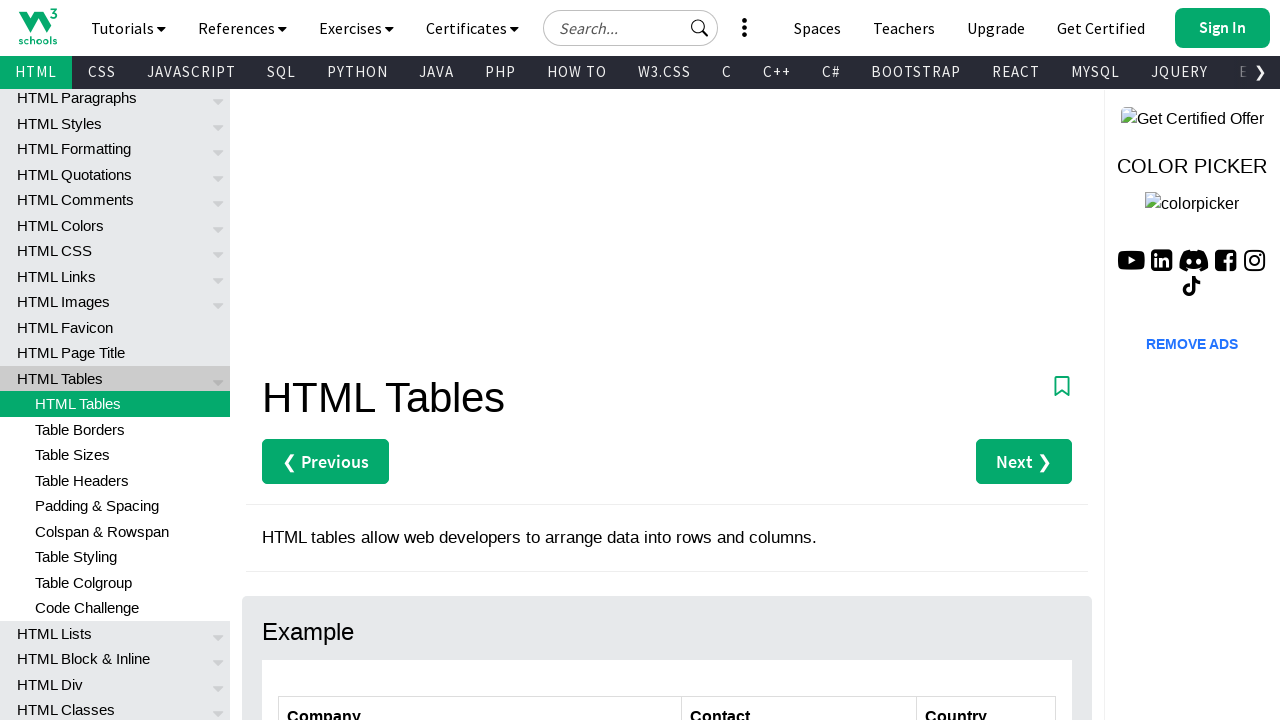

Table rows in tbody became visible
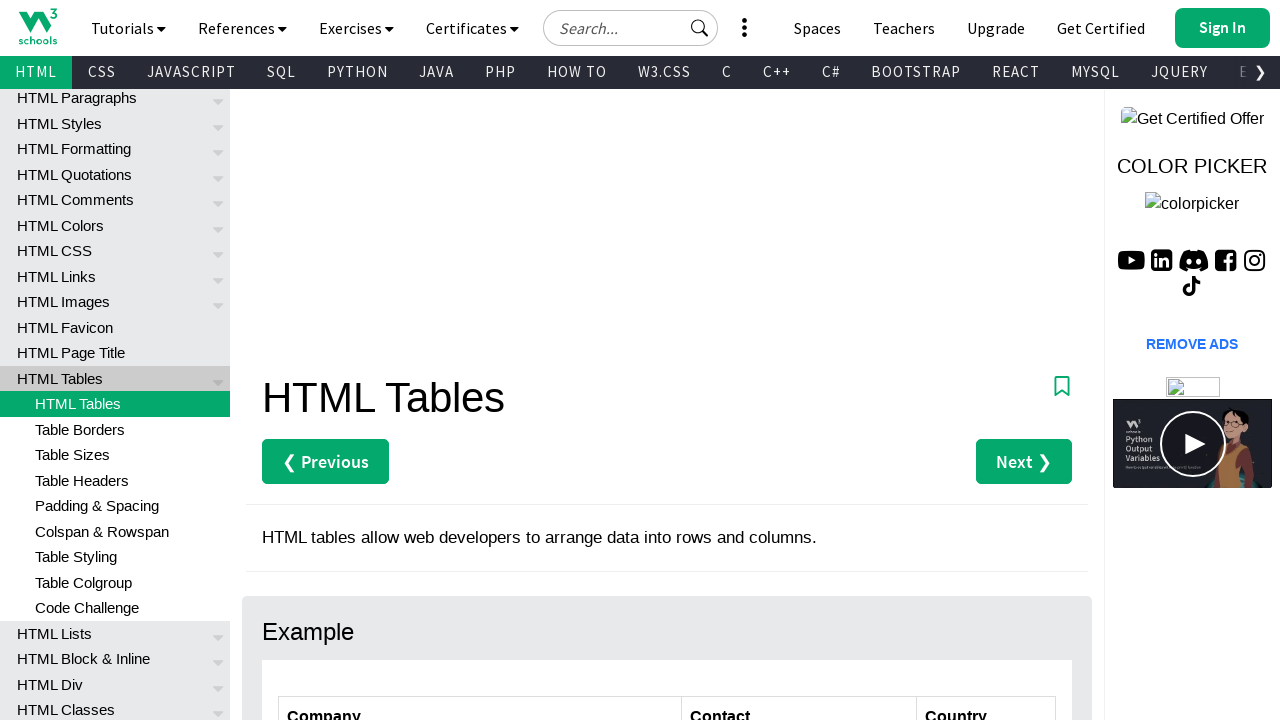

Located the customers table element
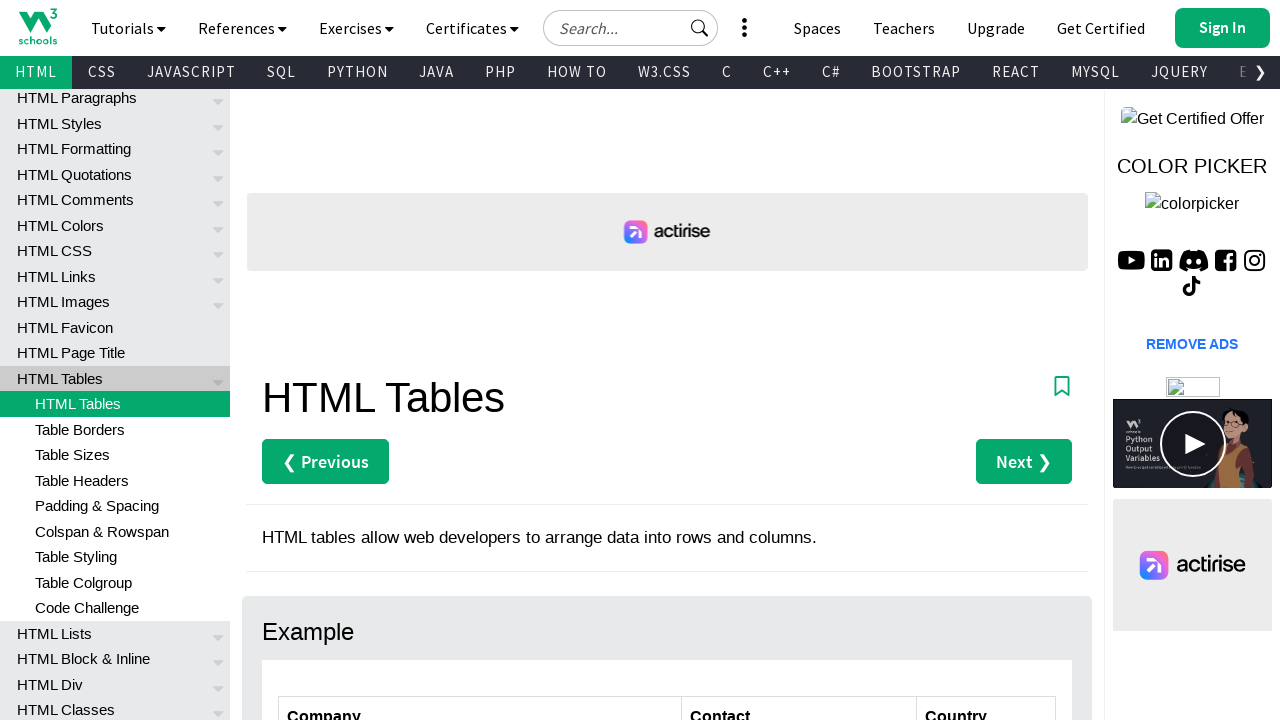

Located all table rows in tbody
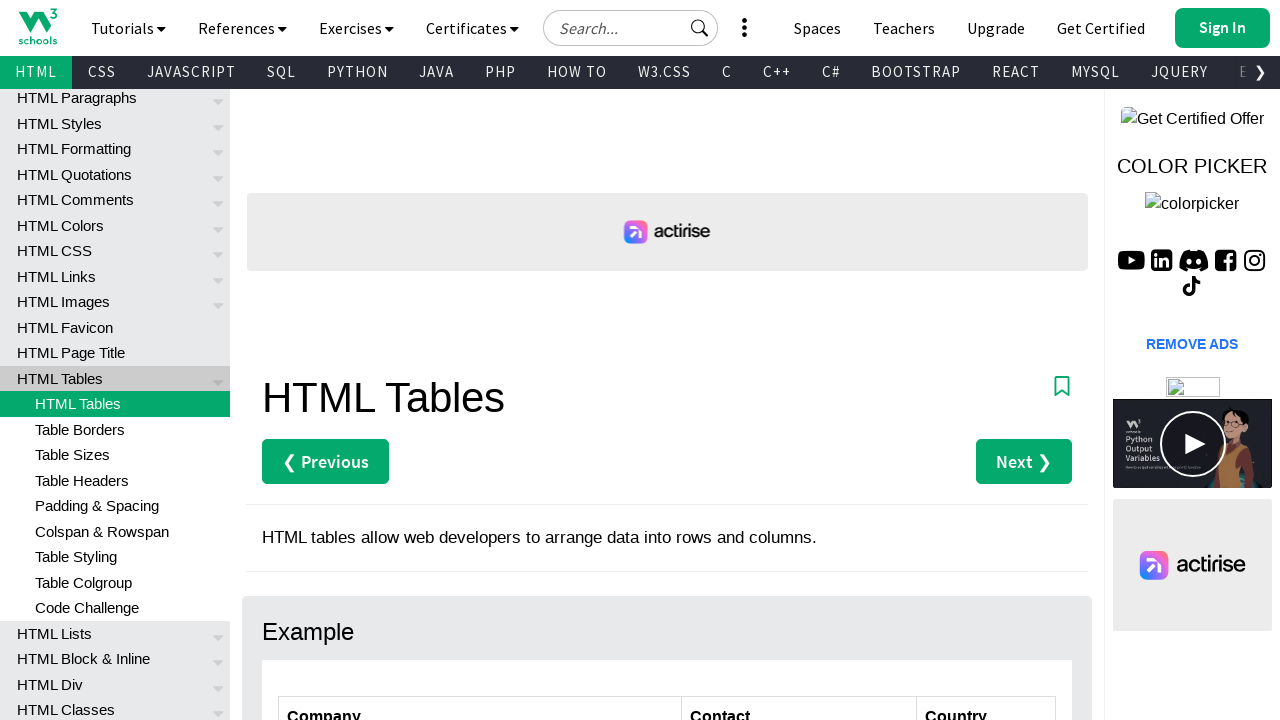

First table row is present and ready for interaction
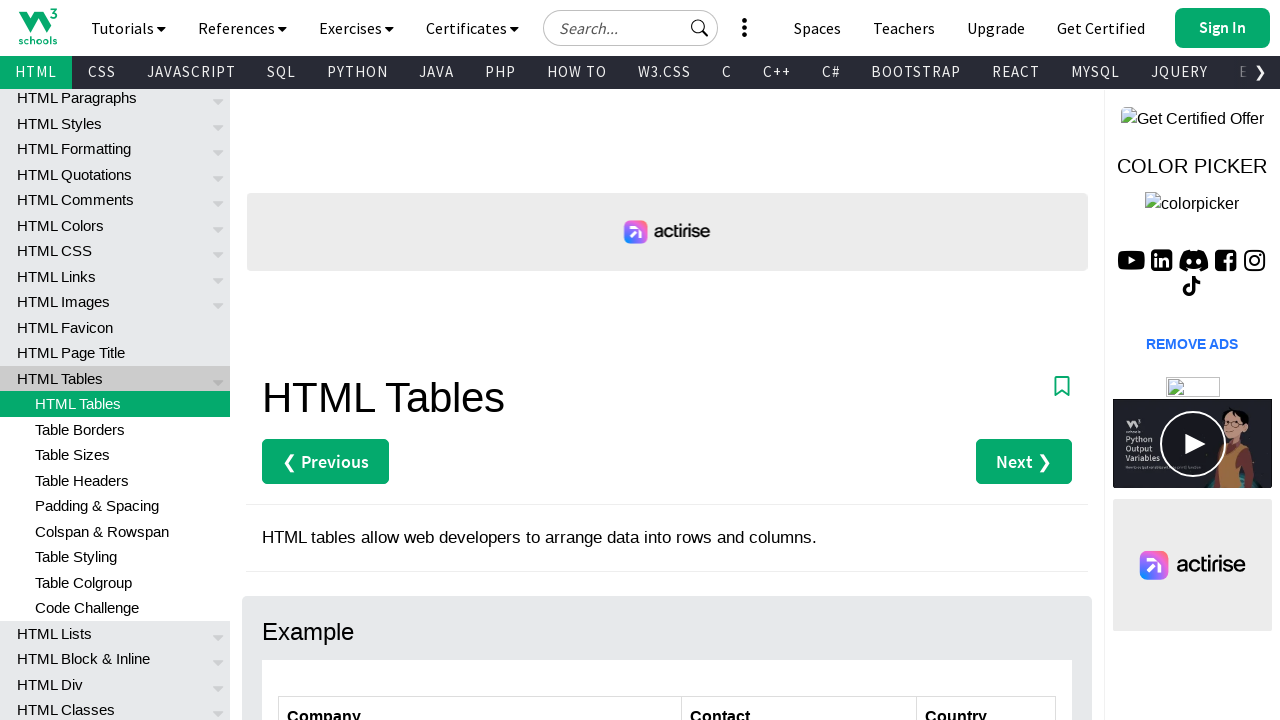

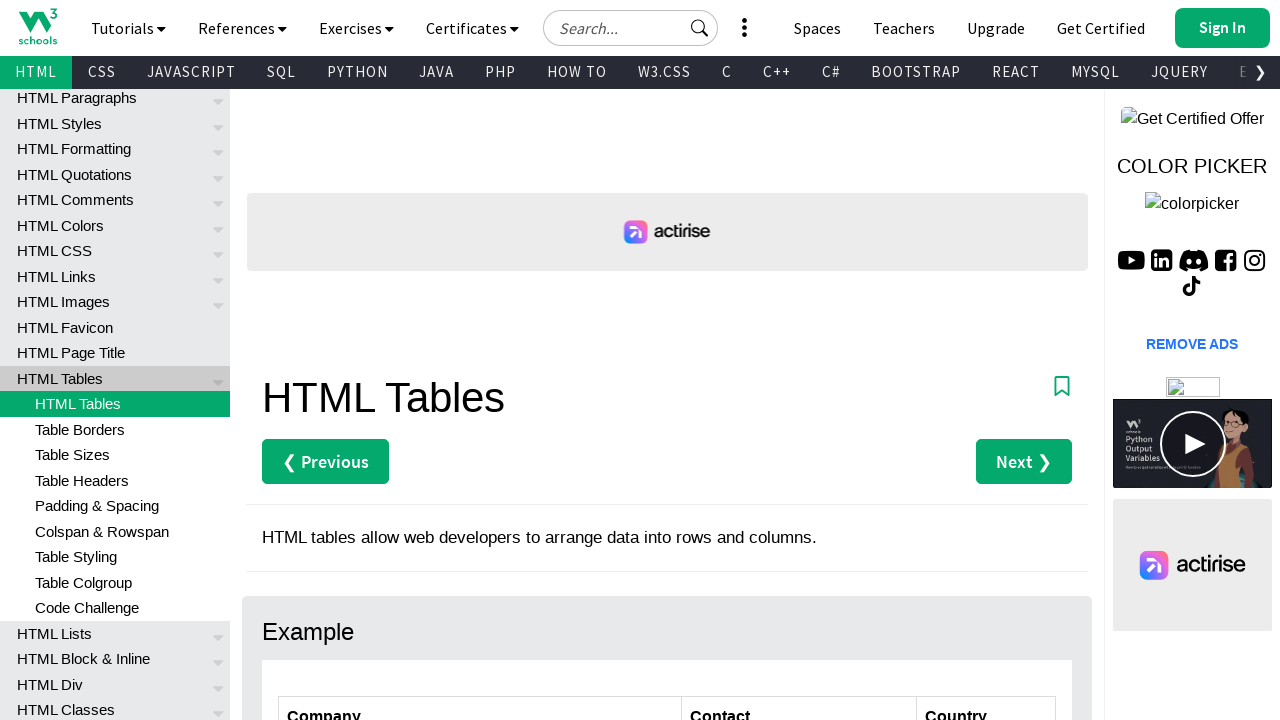